Tests submitting login form with empty fields and clicking the error message close button

Starting URL: https://www.saucedemo.com/

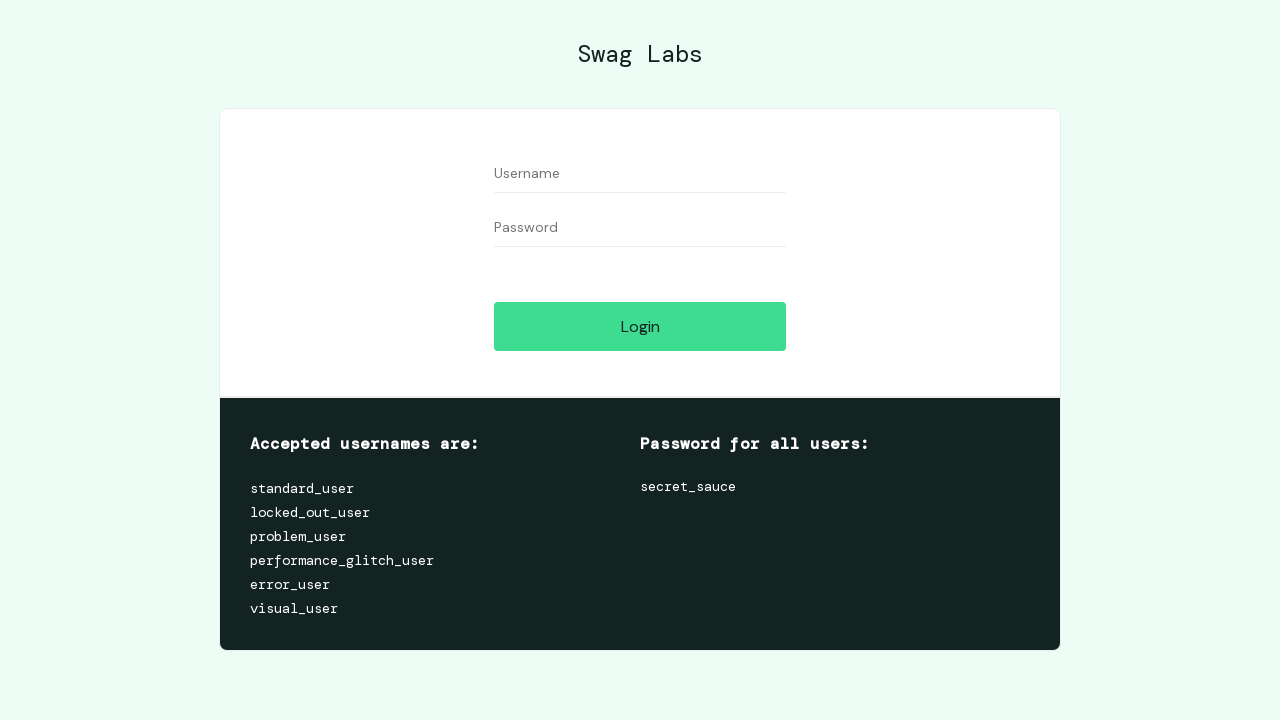

Username field became visible
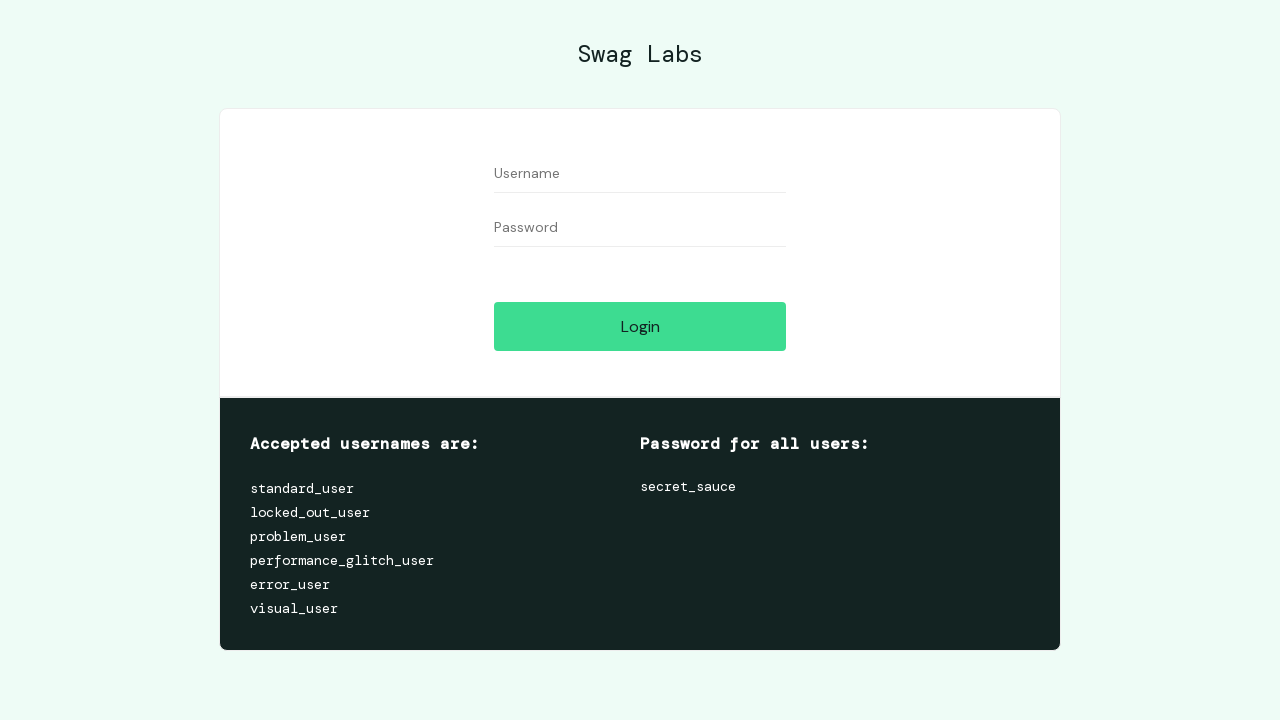

Password field became visible
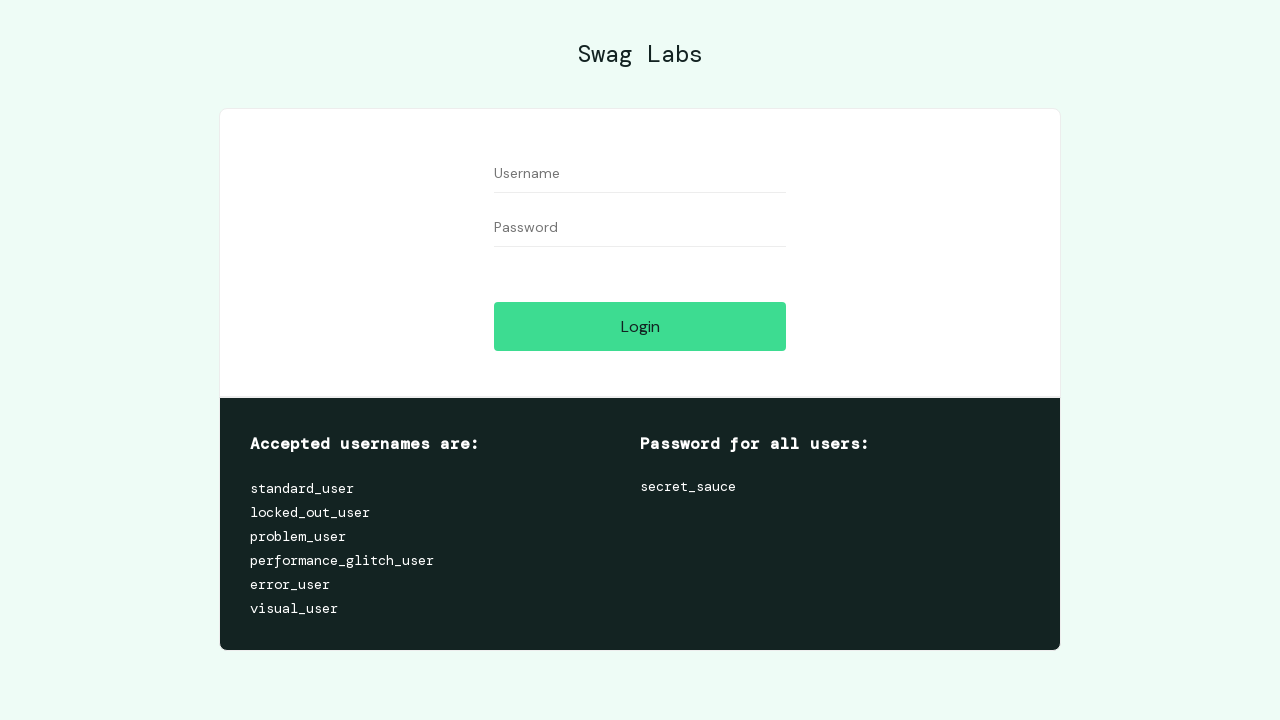

Filled username field with space character on #user-name
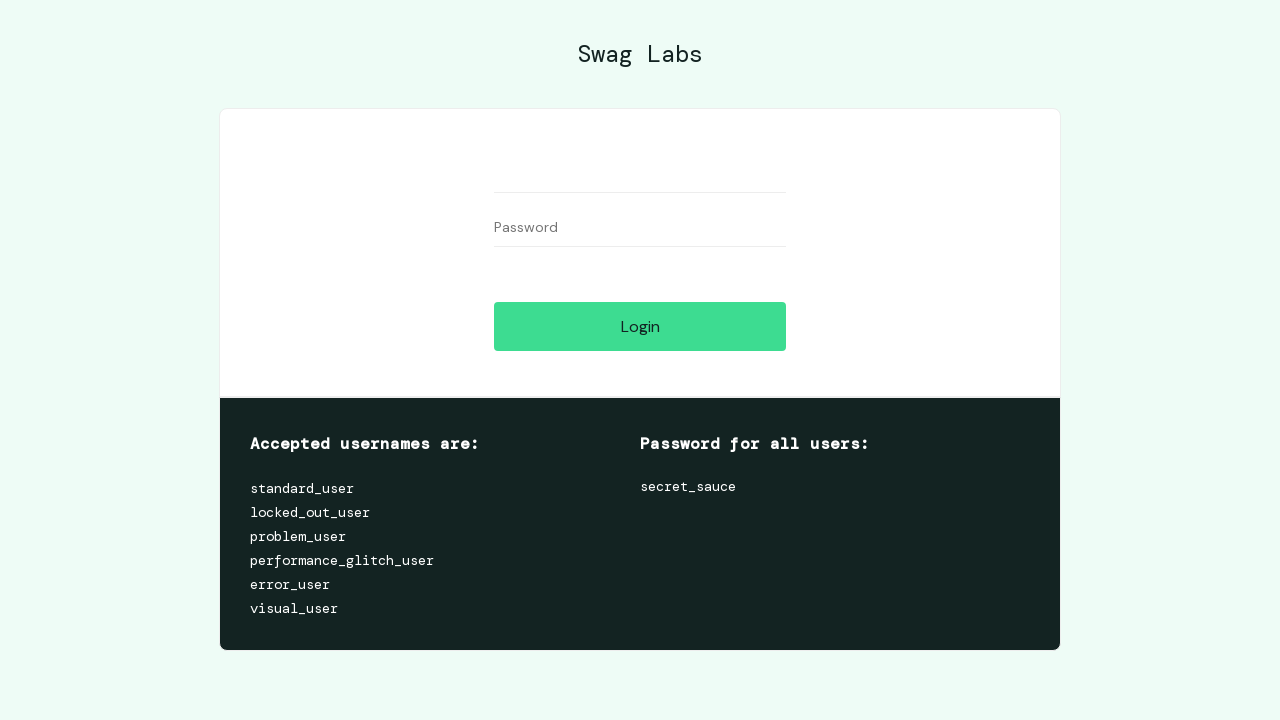

Filled password field with space character on #password
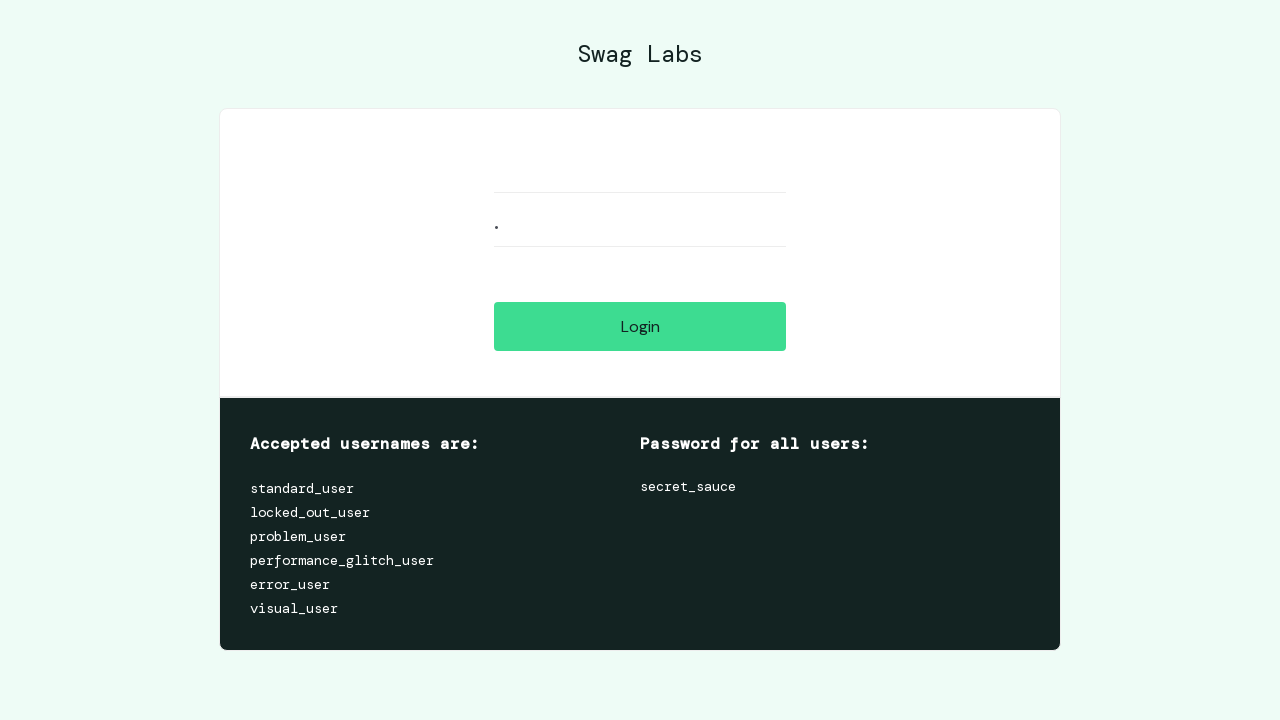

Clicked login button with empty fields at (640, 326) on #login-button
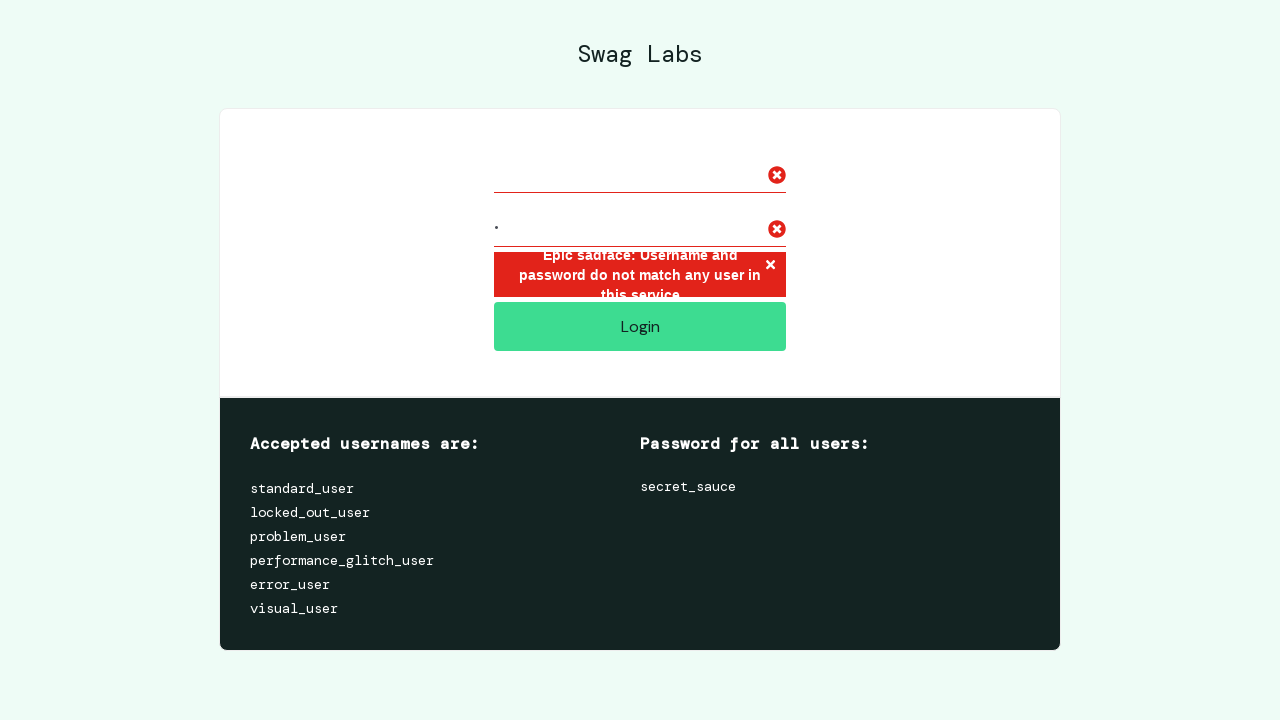

Clicked error message red X icon to close at (640, 274) on xpath=//*[@id='login_button_container']/div/form/div[3]
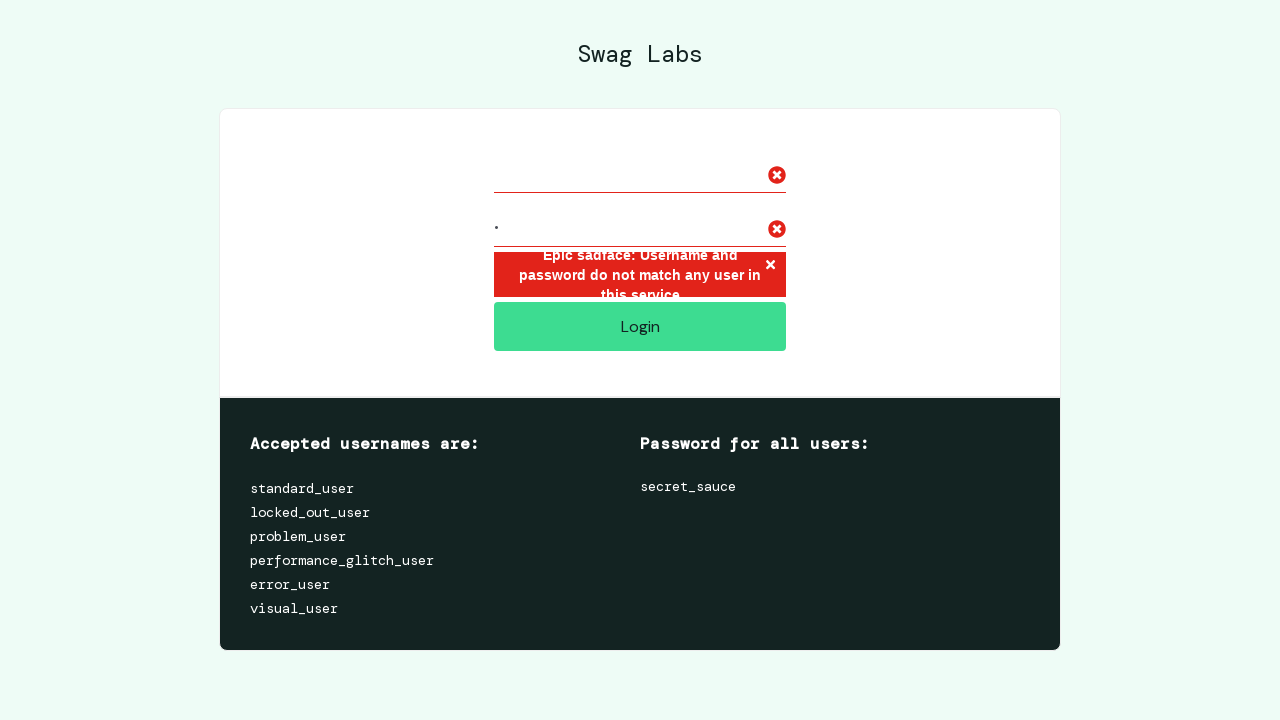

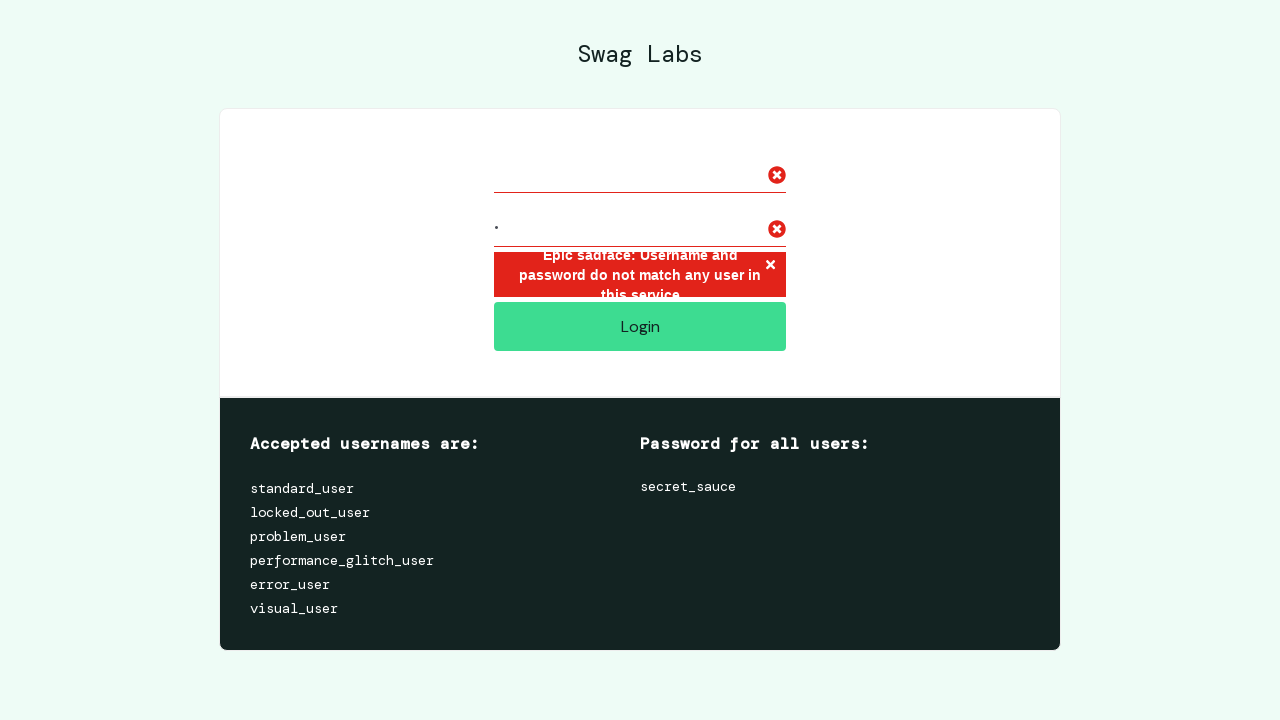